Tests that editing a task to empty text deletes the task

Starting URL: https://todomvc4tasj.herokuapp.com/

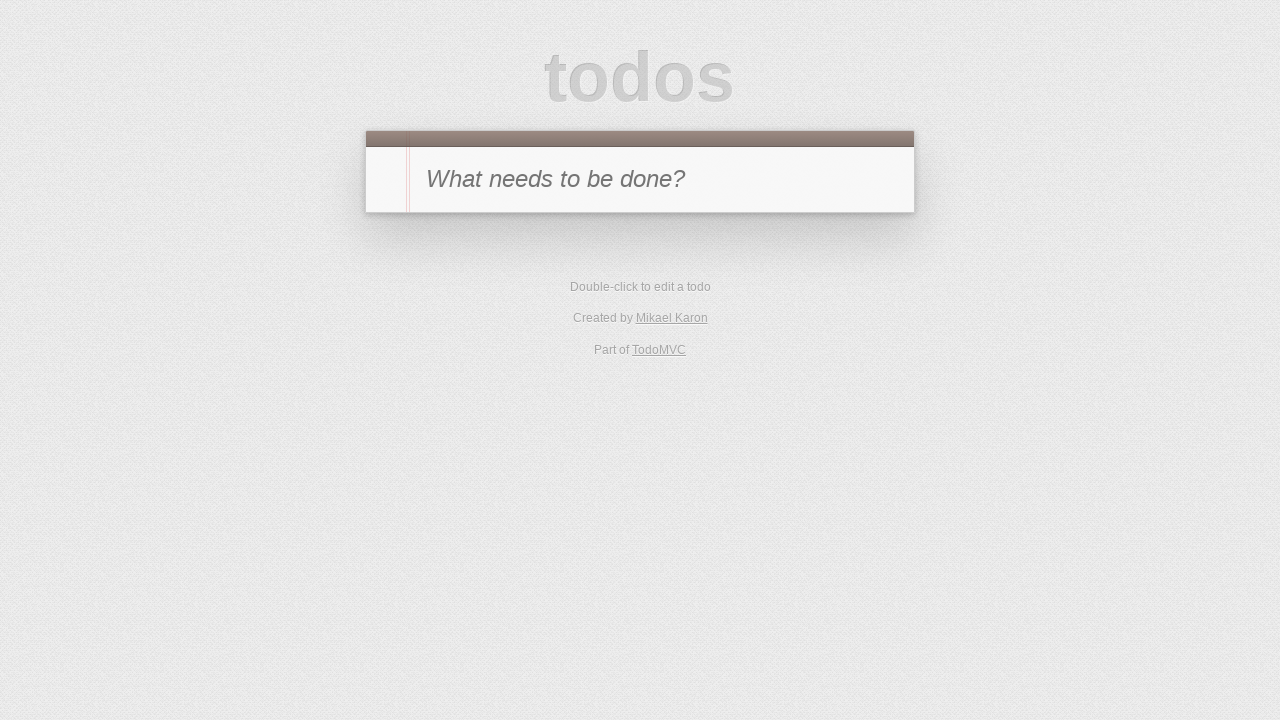

Set three active tasks in localStorage
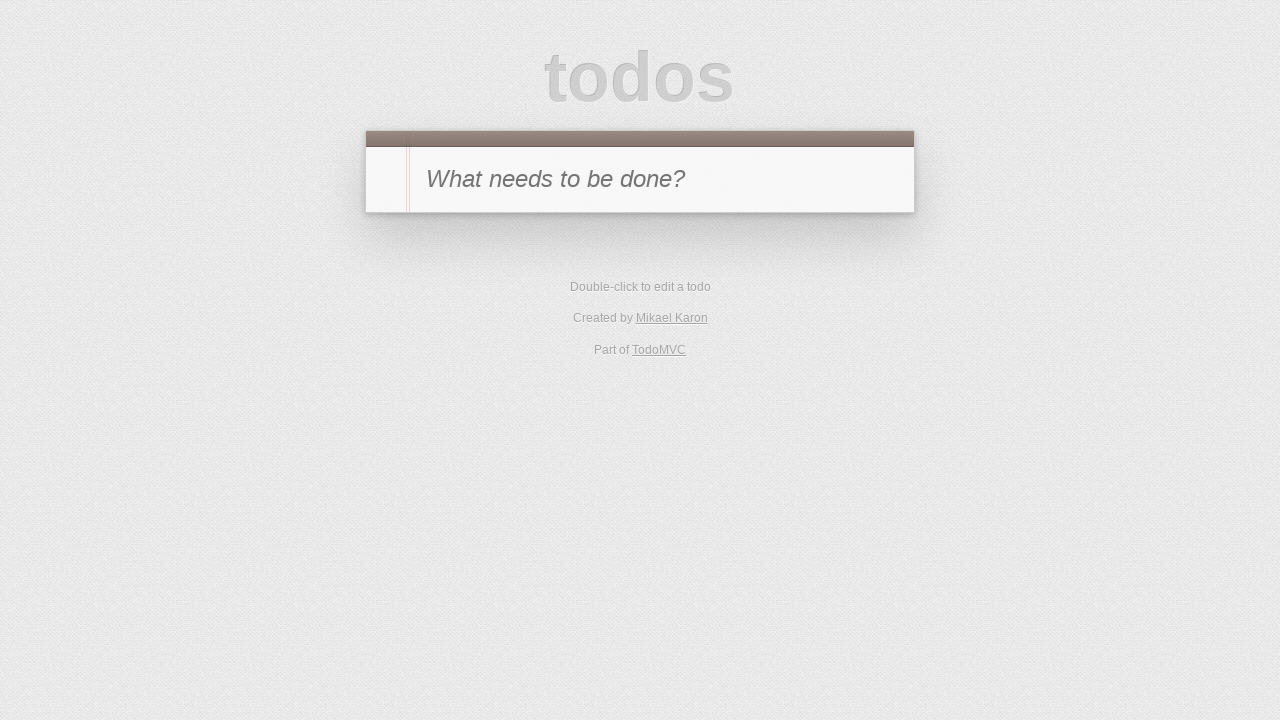

Reloaded page to display tasks from localStorage
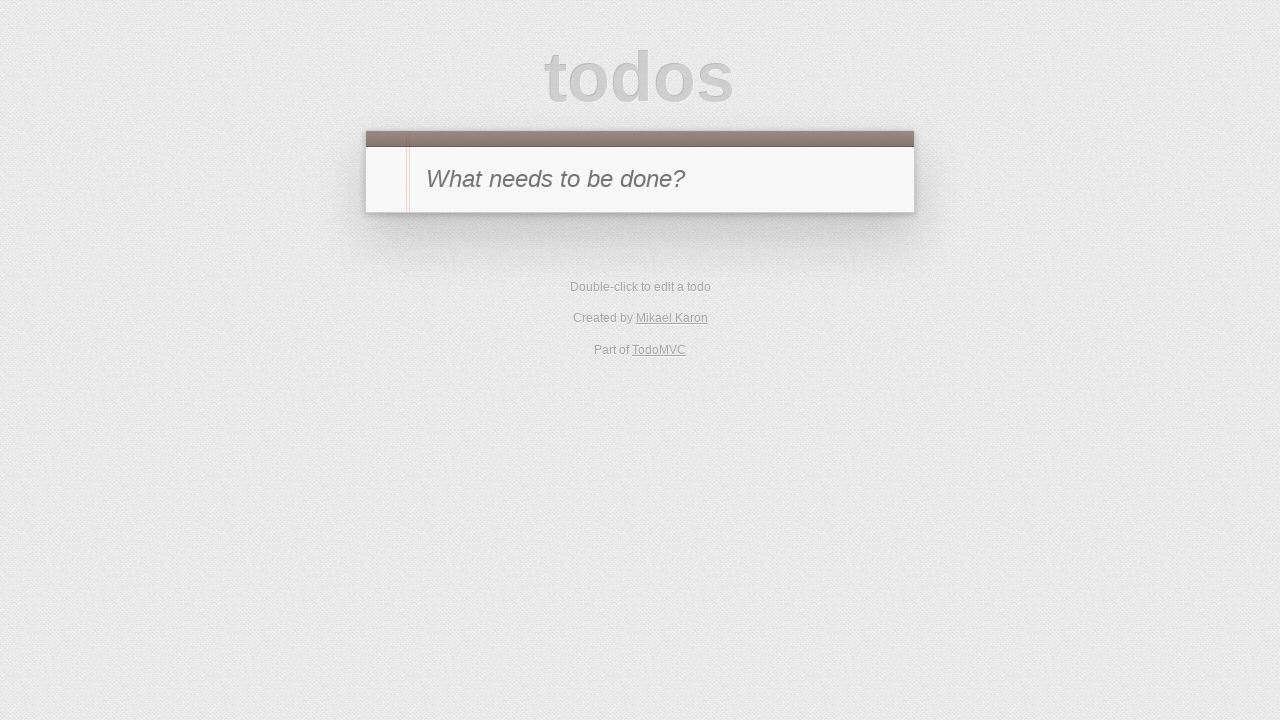

Double-clicked on task '2' to enter edit mode at (640, 302) on #todo-list li:has-text('2')
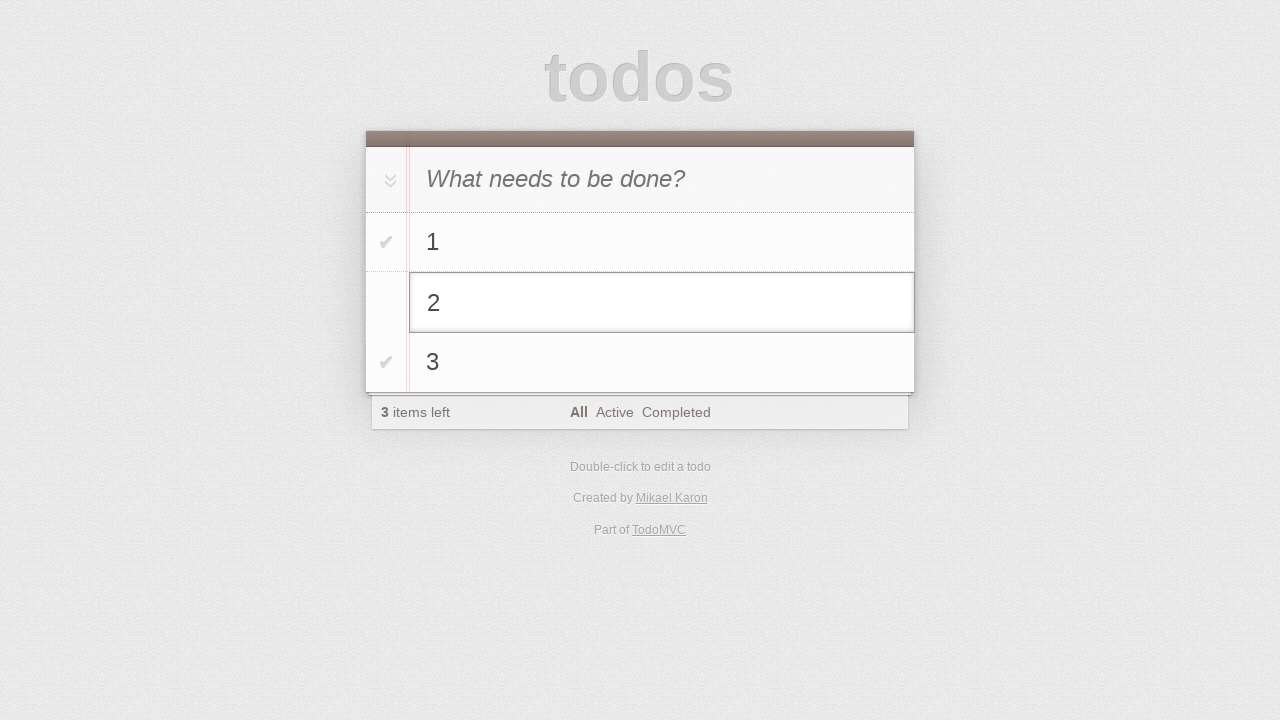

Cleared the task text by filling with empty string on #todo-list li.editing .edit
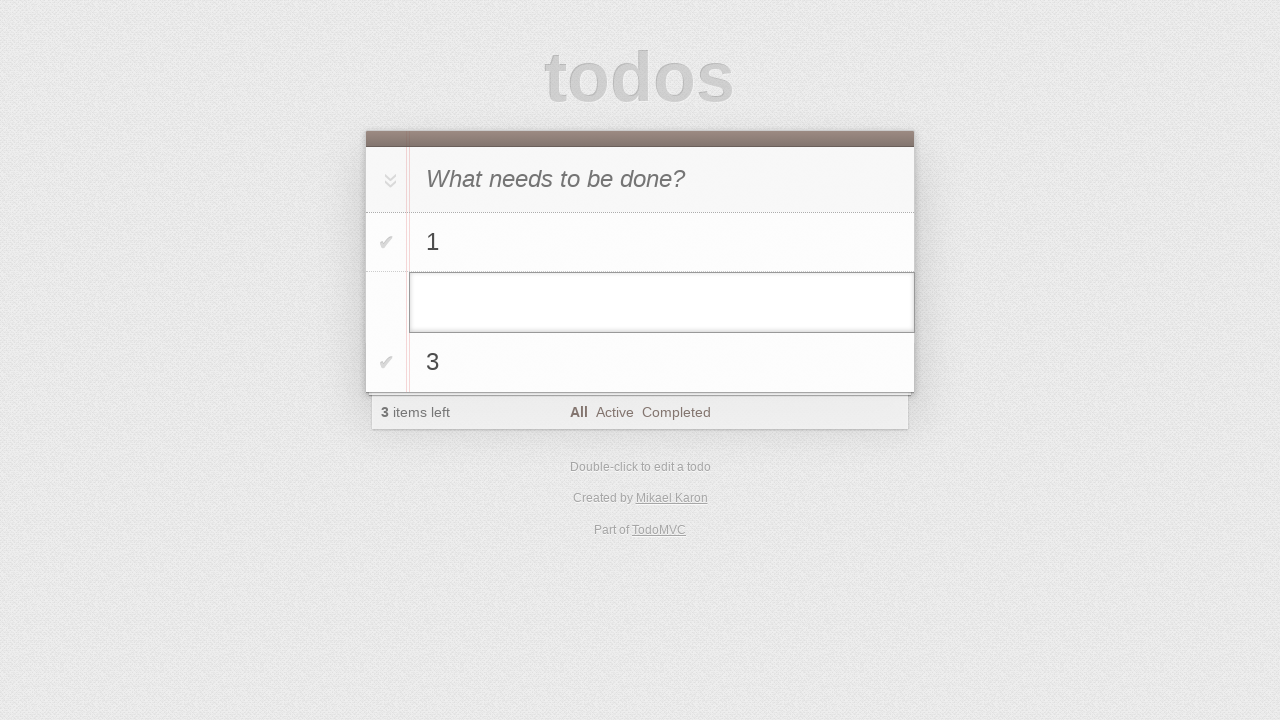

Pressed Enter to confirm the empty edit and delete the task on #todo-list li.editing .edit
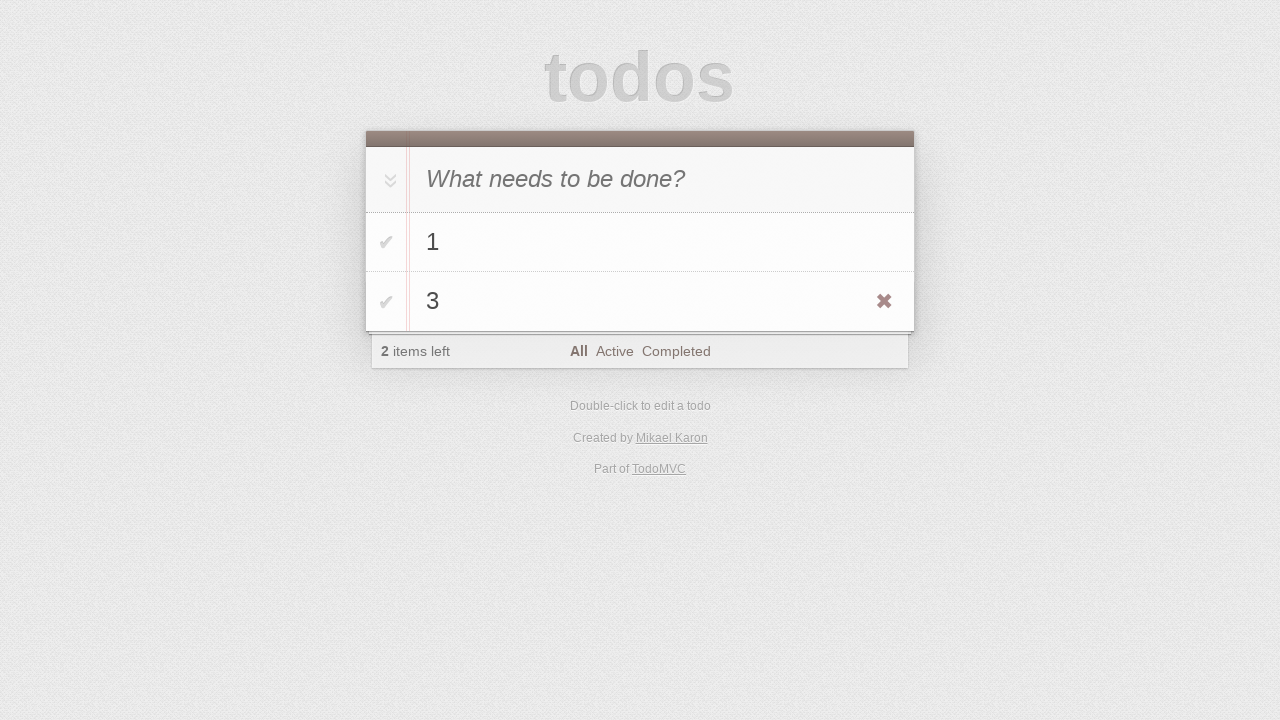

Confirmed task '1' still exists in the list
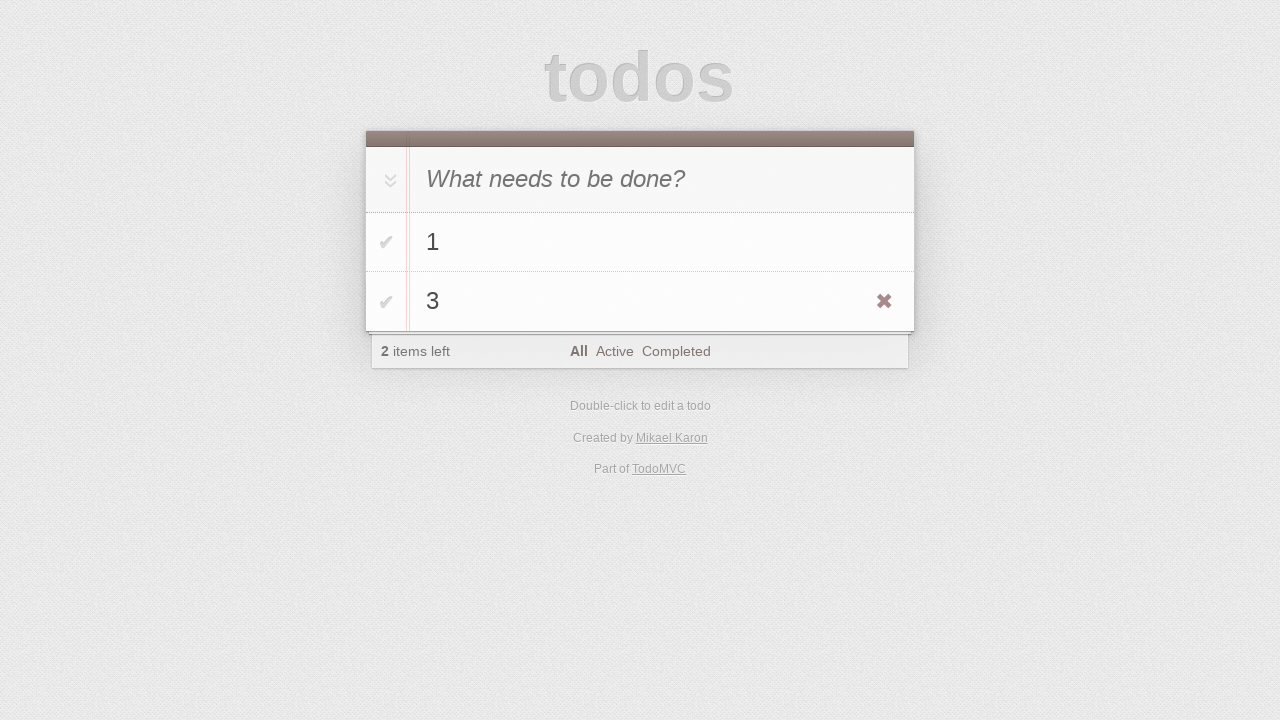

Confirmed task '3' still exists in the list
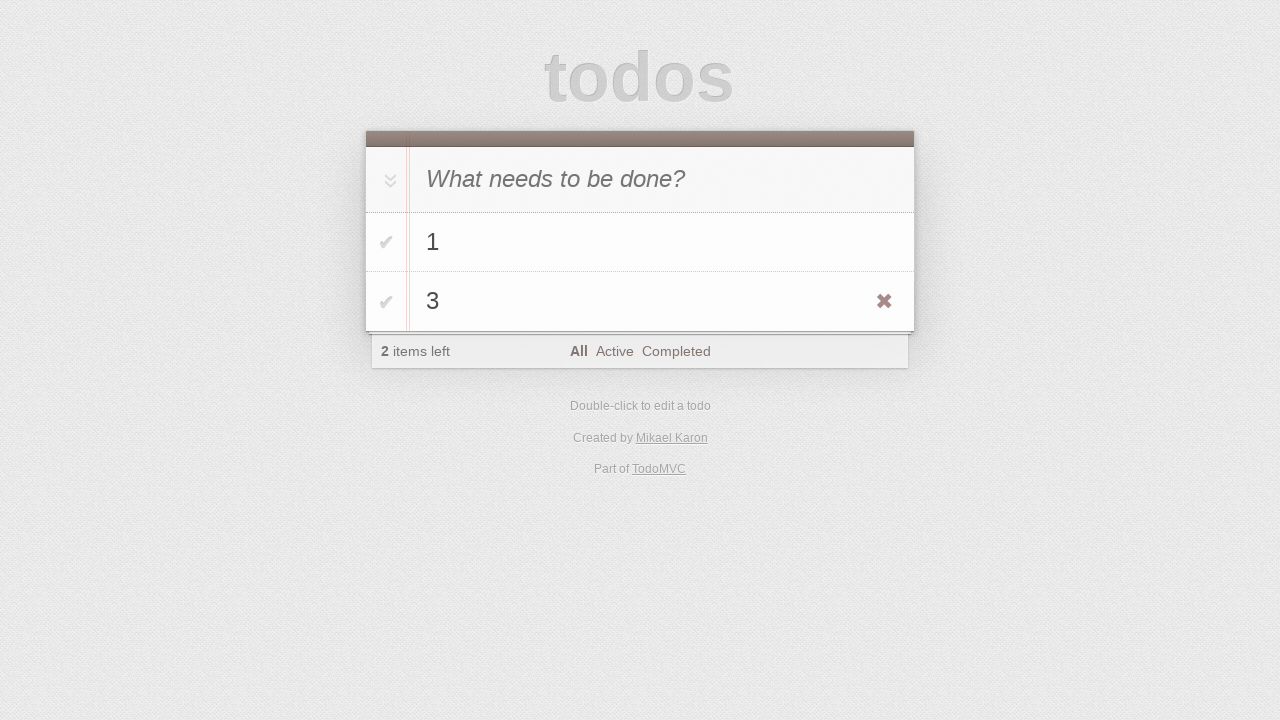

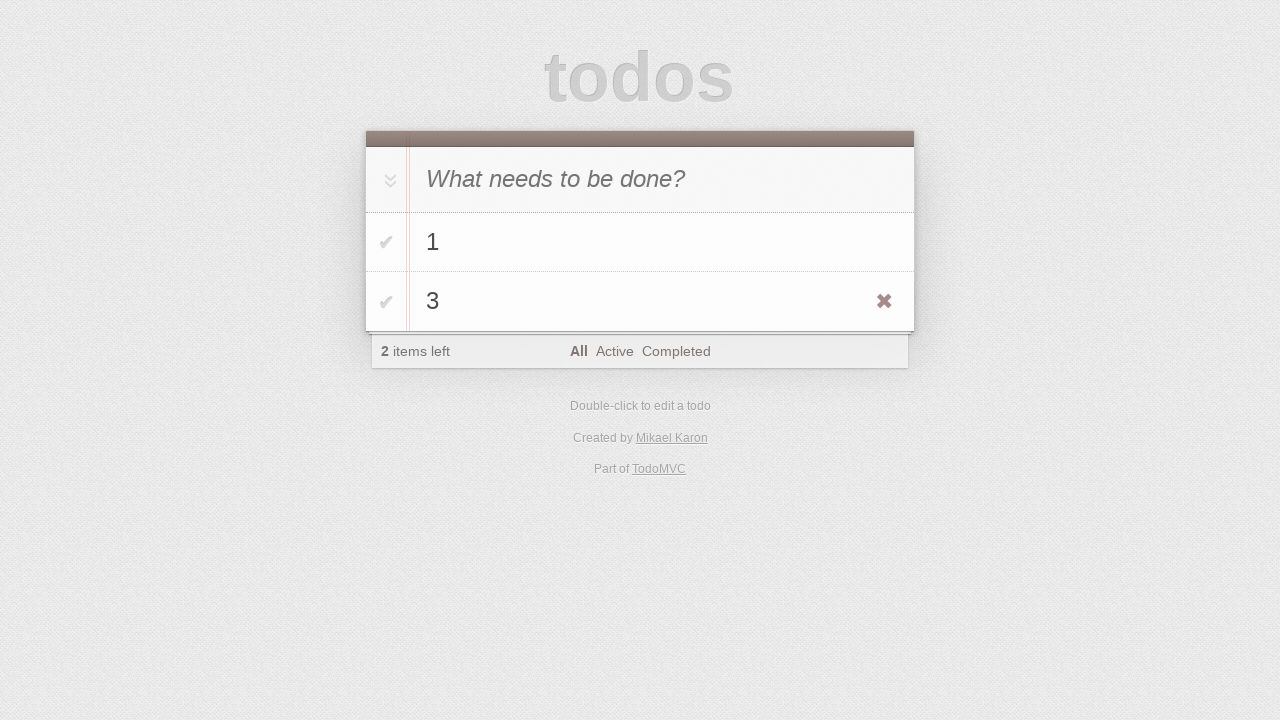